Tests a registration form by filling in required fields and verifying the success message

Starting URL: http://suninjuly.github.io/registration1.html

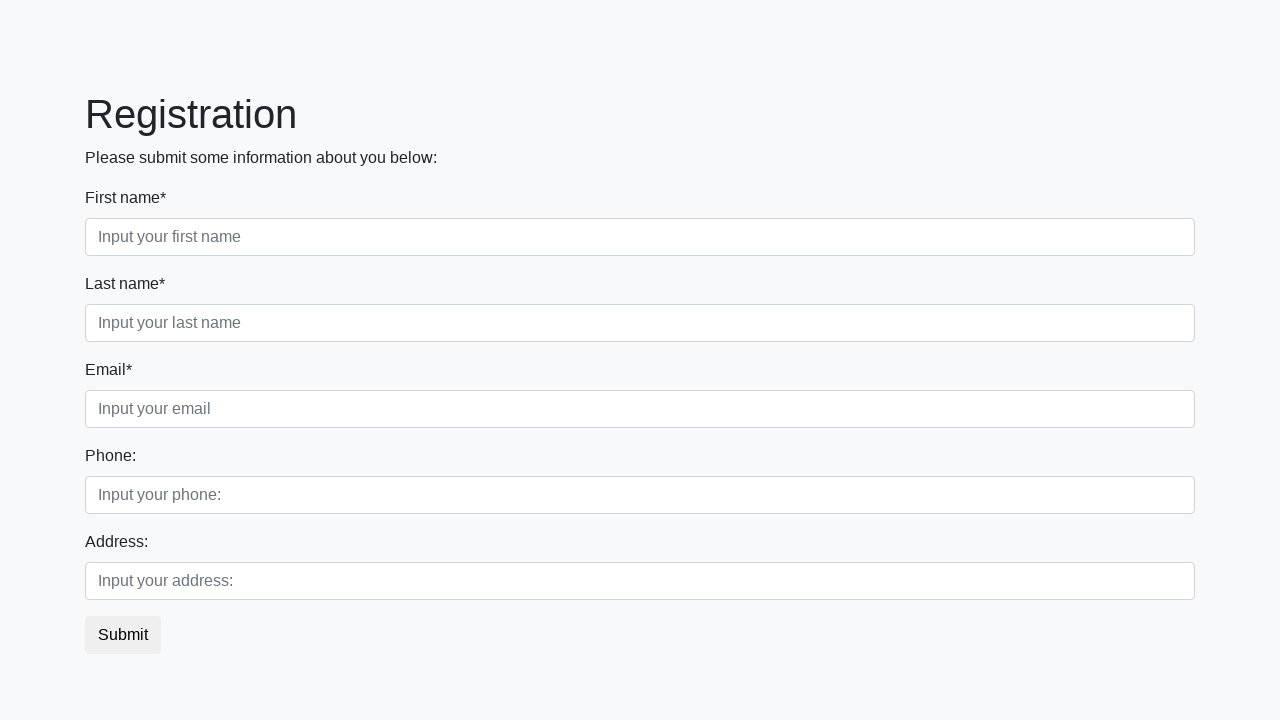

Filled first name field with 'John' on .first_block .form-control.first
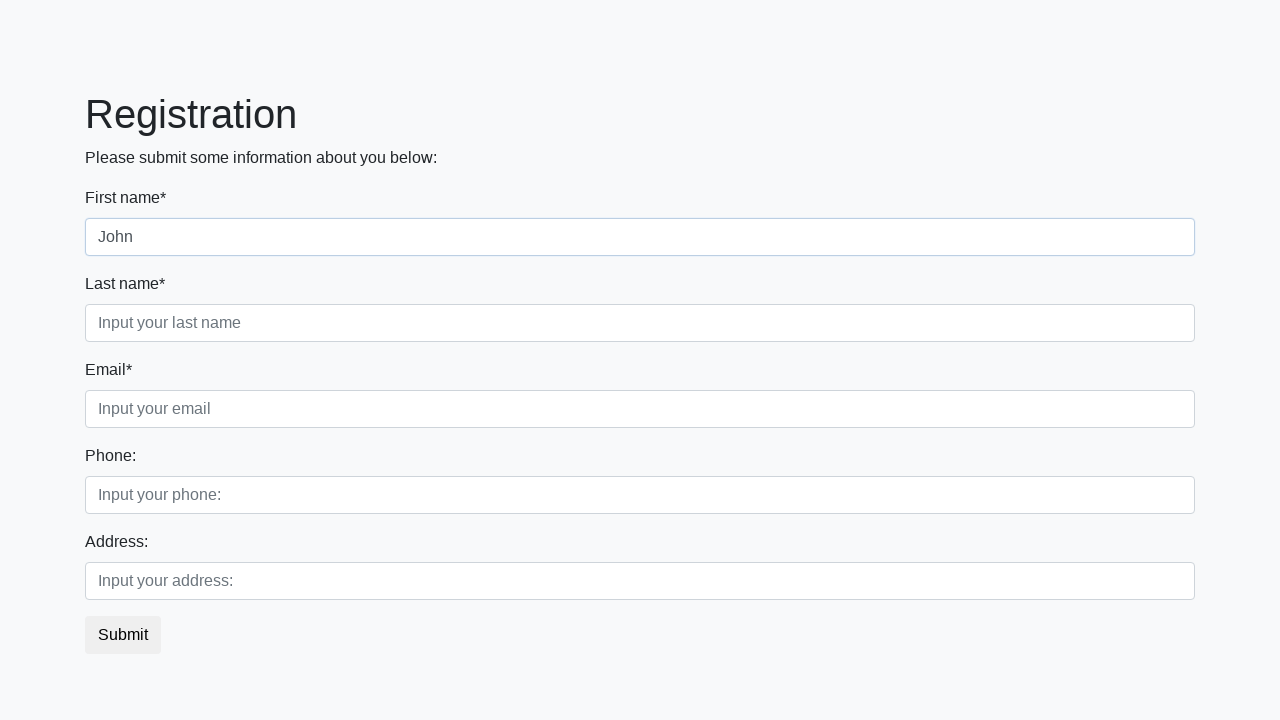

Filled last name field with 'Smith' on .first_block .form-control.second
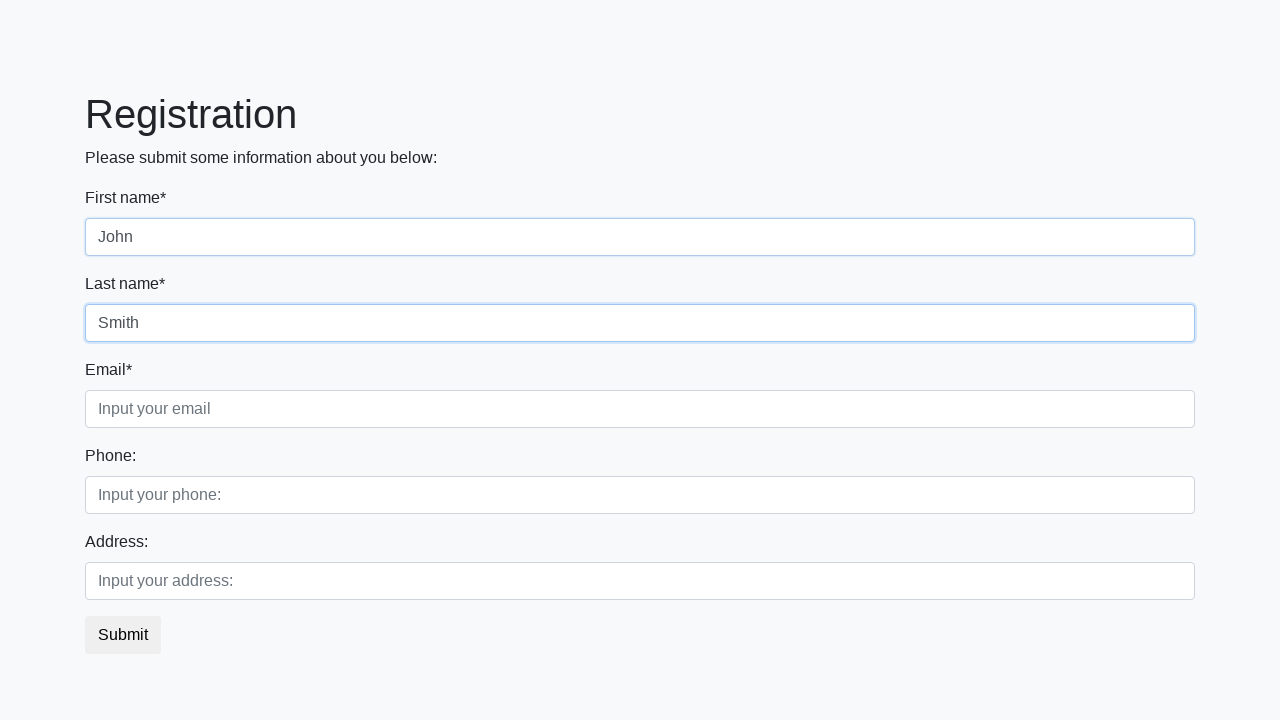

Filled email field with 'john.smith@example.com' on .first_block .form-control.third
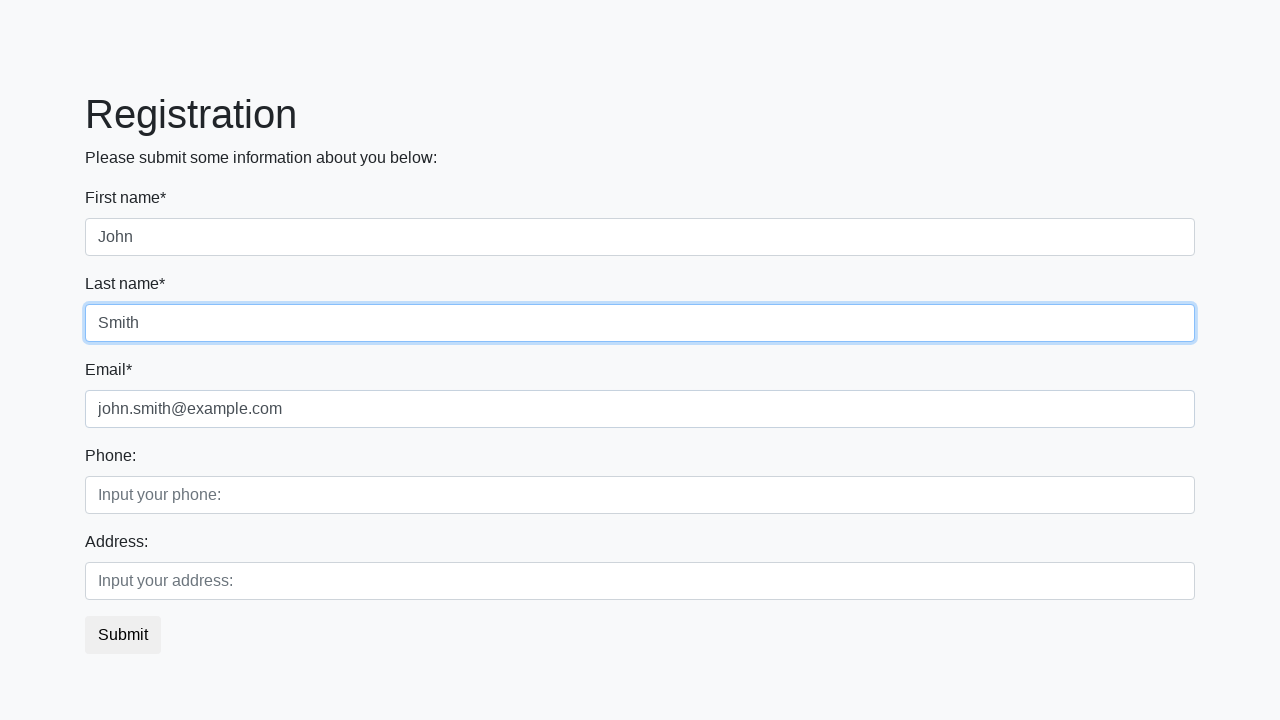

Clicked submit button to register at (123, 635) on button.btn
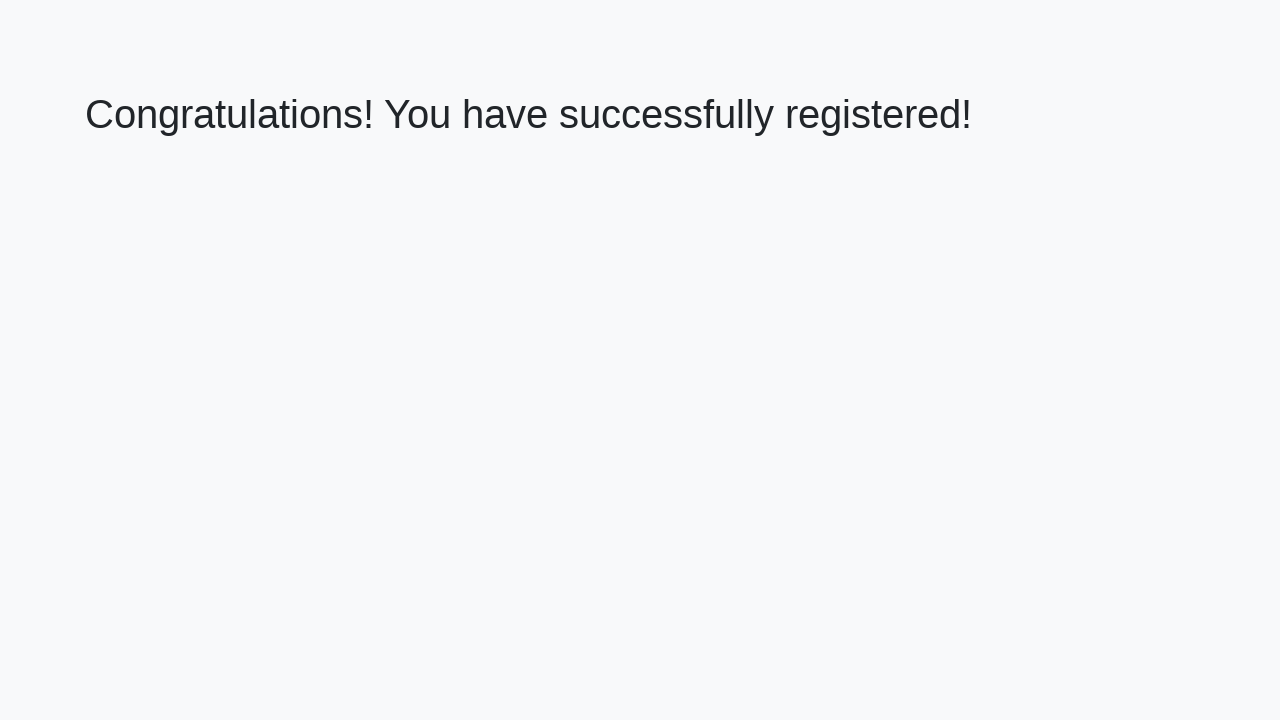

Success message header appeared
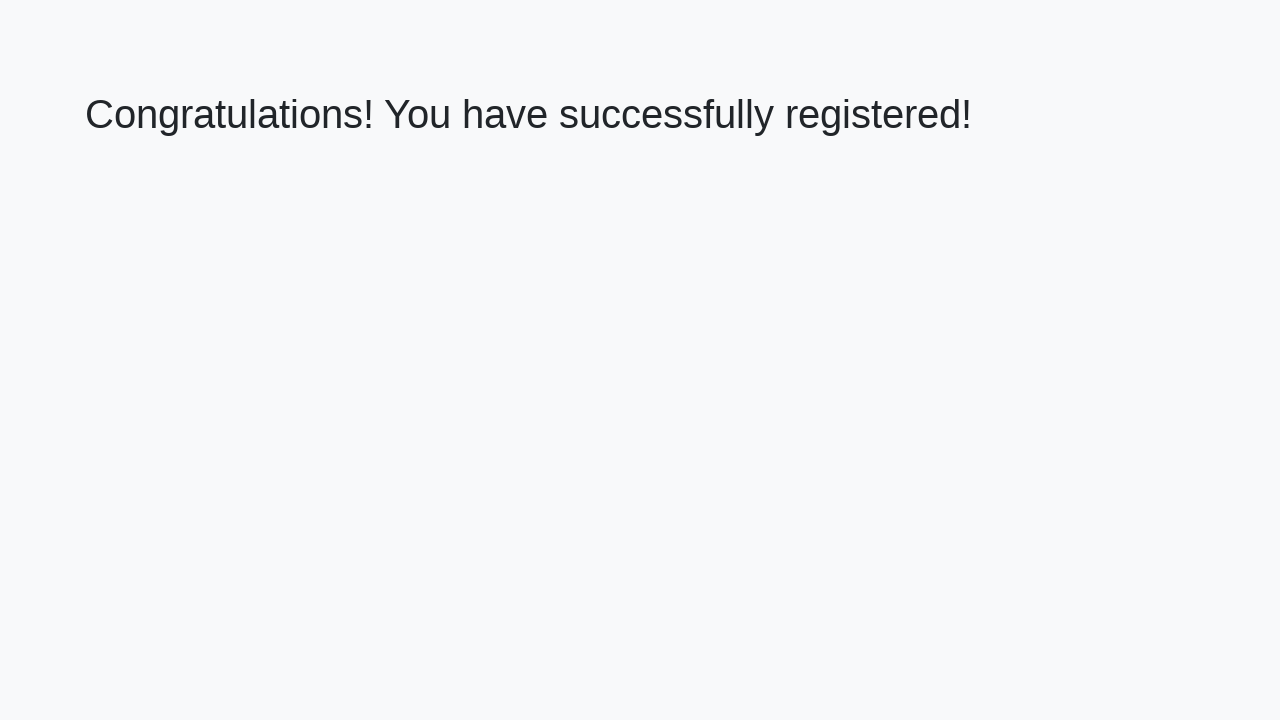

Retrieved success message text
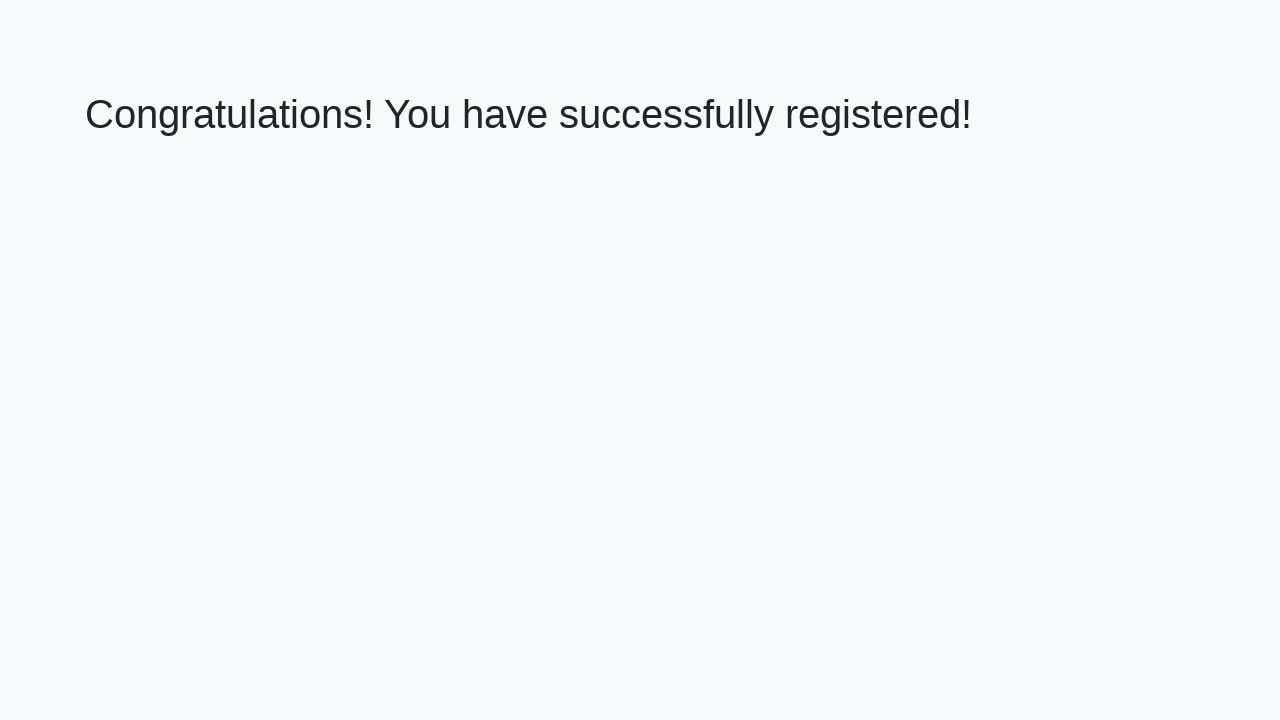

Verified success message: 'Congratulations! You have successfully registered!'
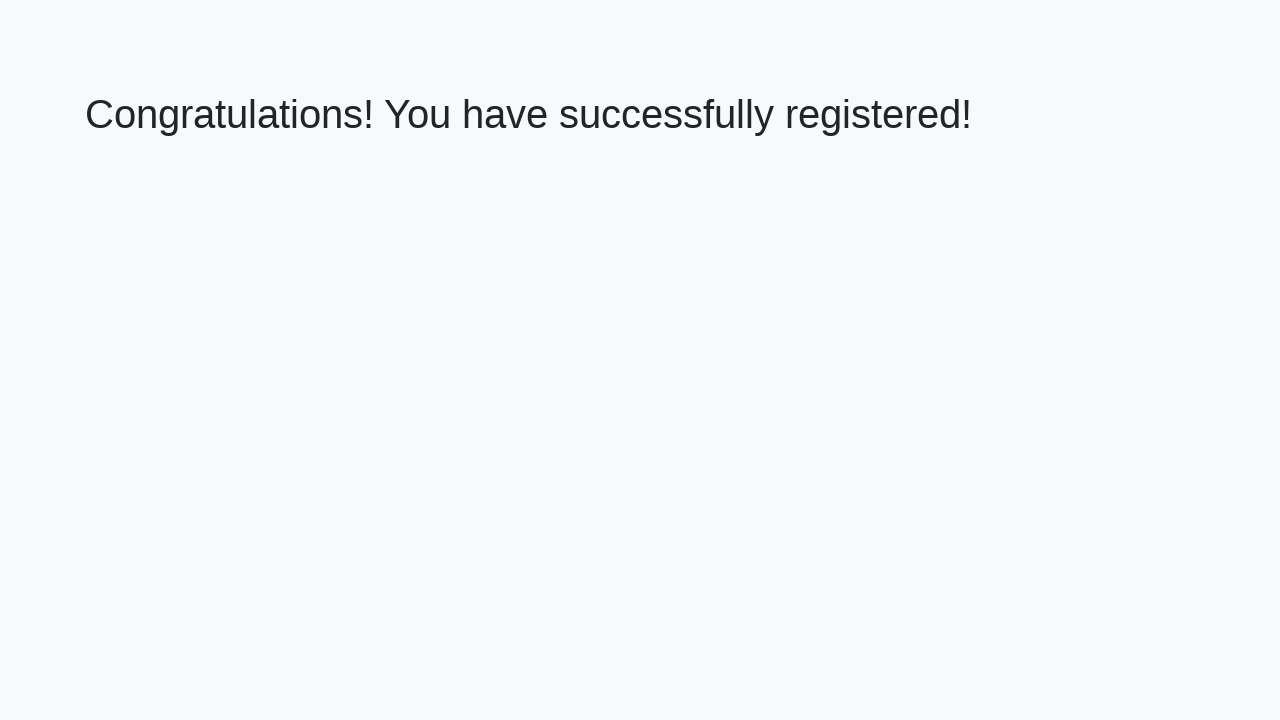

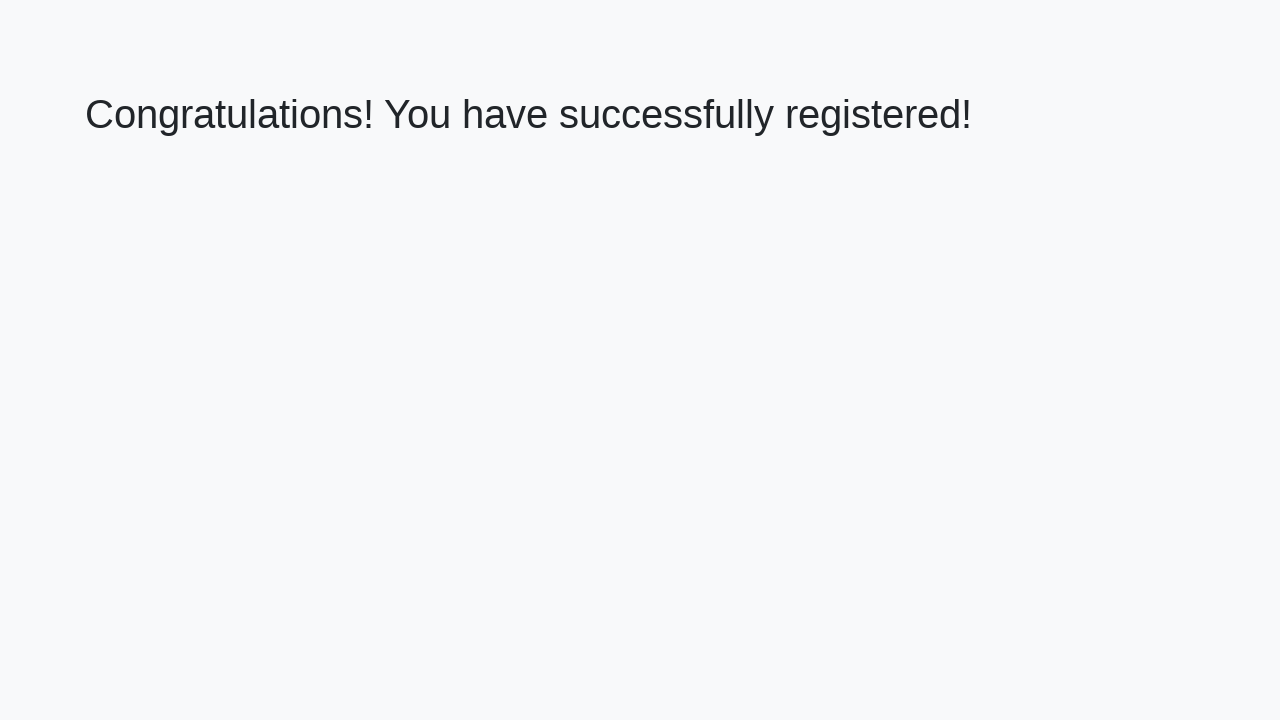